Checks the first checkbox and then unchecks it, verifying it returns to unchecked state

Starting URL: https://the-internet.herokuapp.com/checkboxes

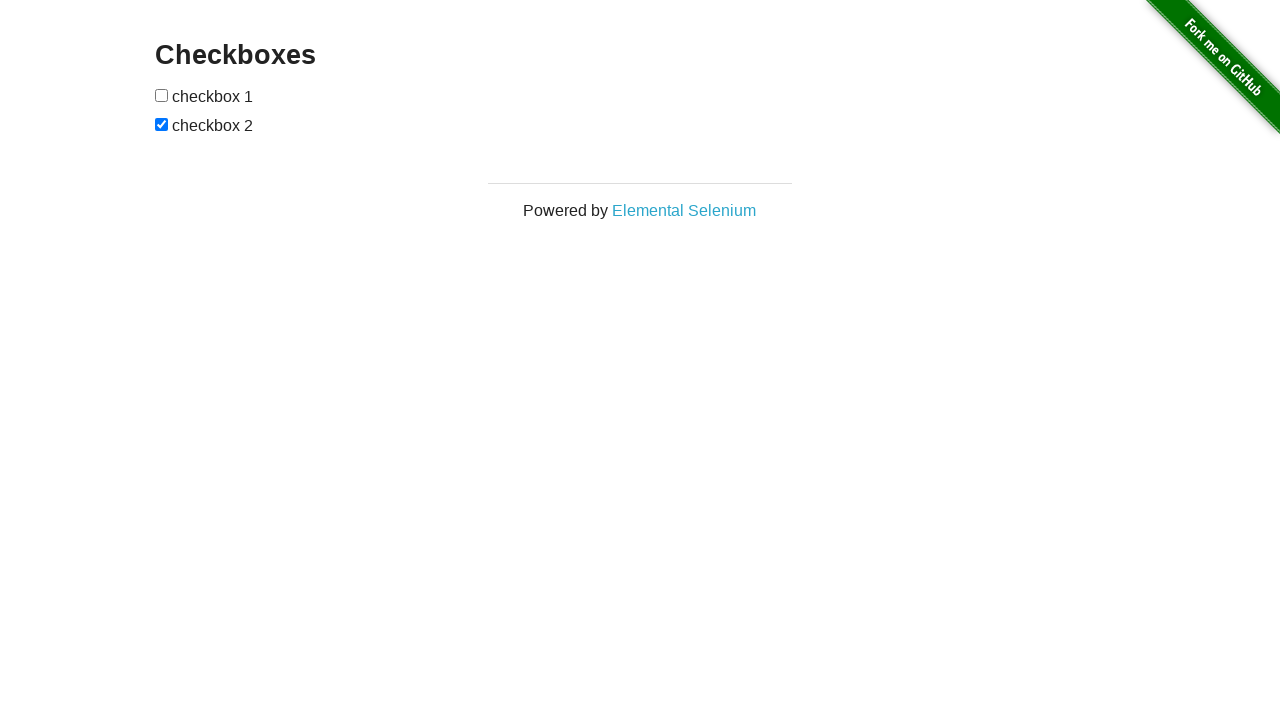

Navigated to checkboxes page
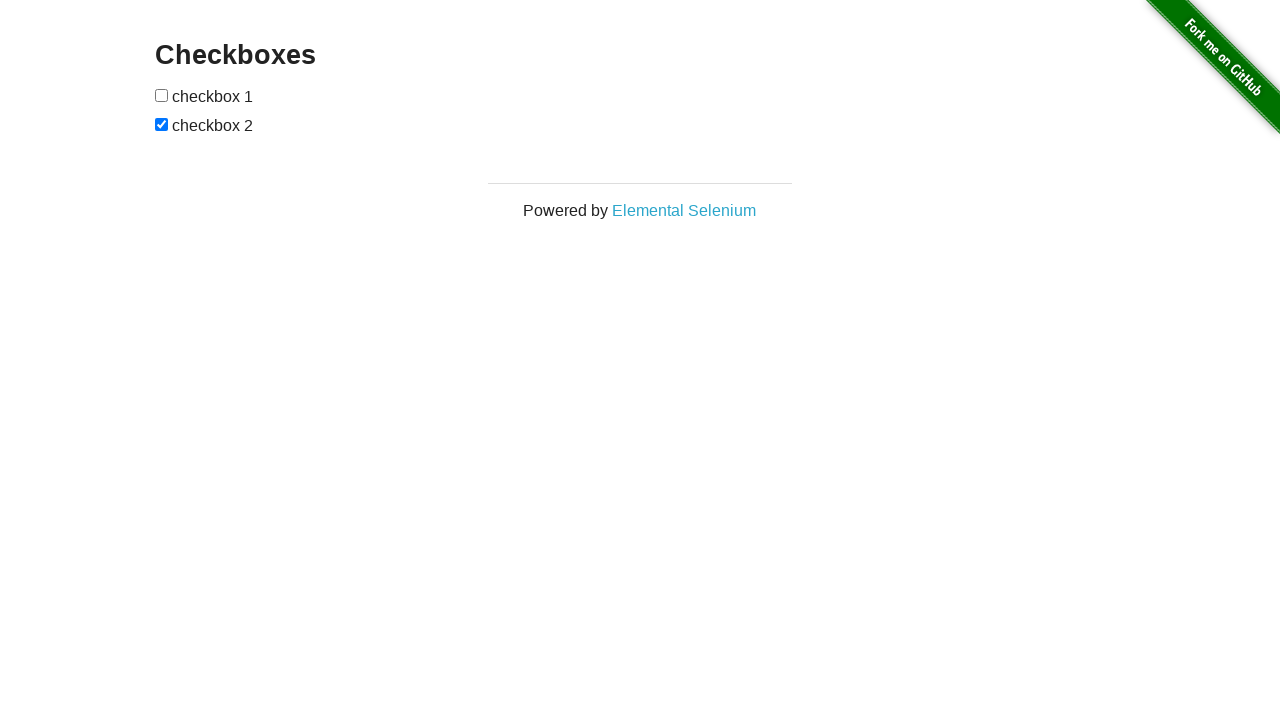

Located the first checkbox
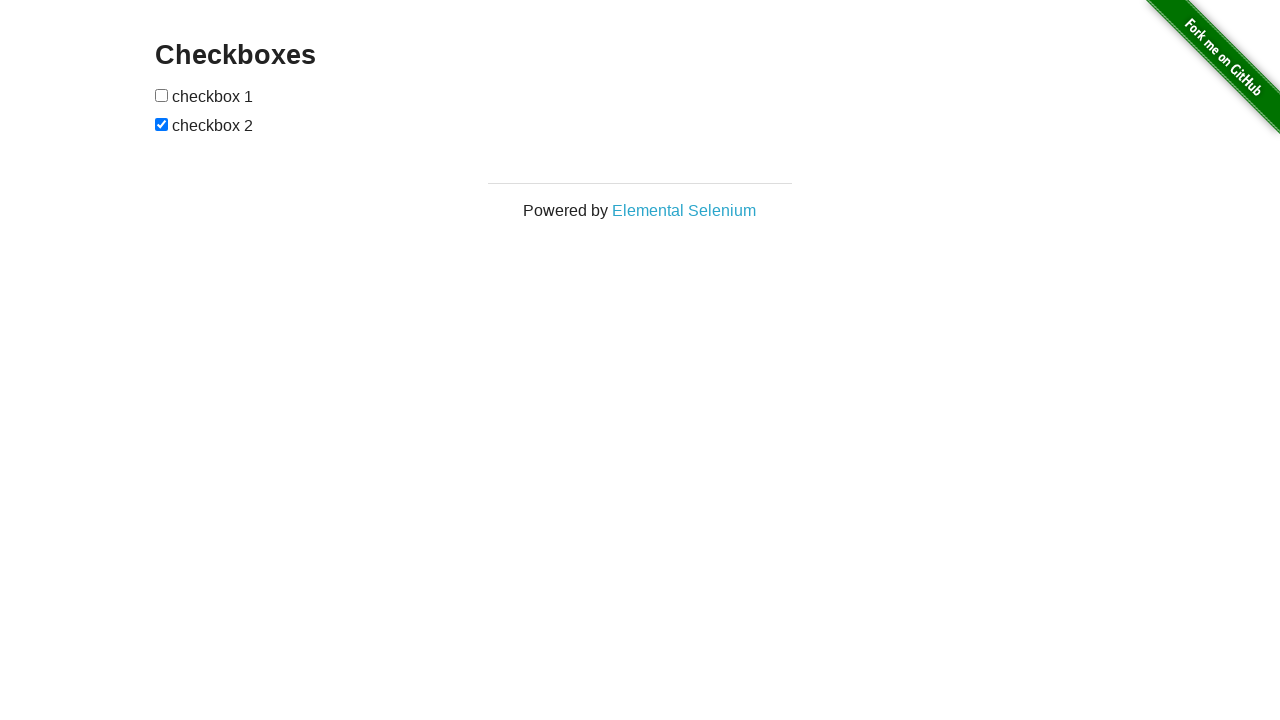

Checked the first checkbox at (162, 95) on #checkboxes input >> nth=0
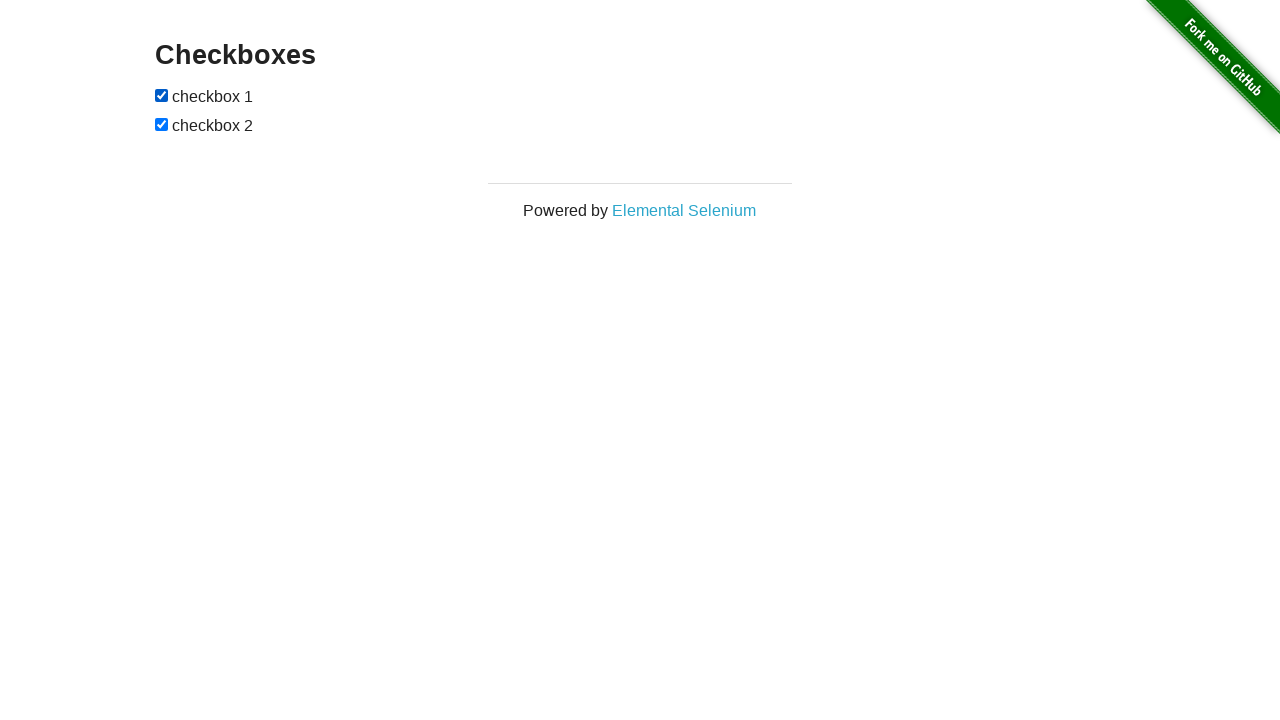

Unchecked the first checkbox at (162, 95) on #checkboxes input >> nth=0
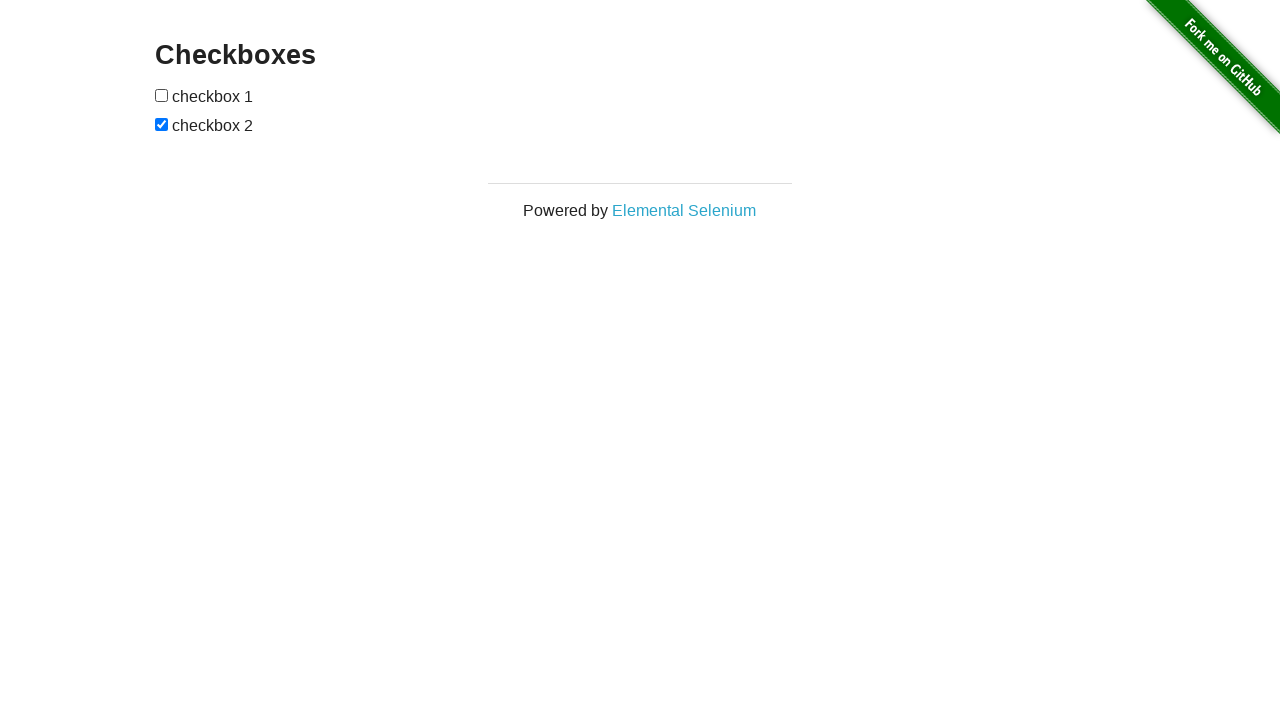

Verified that the first checkbox is unchecked
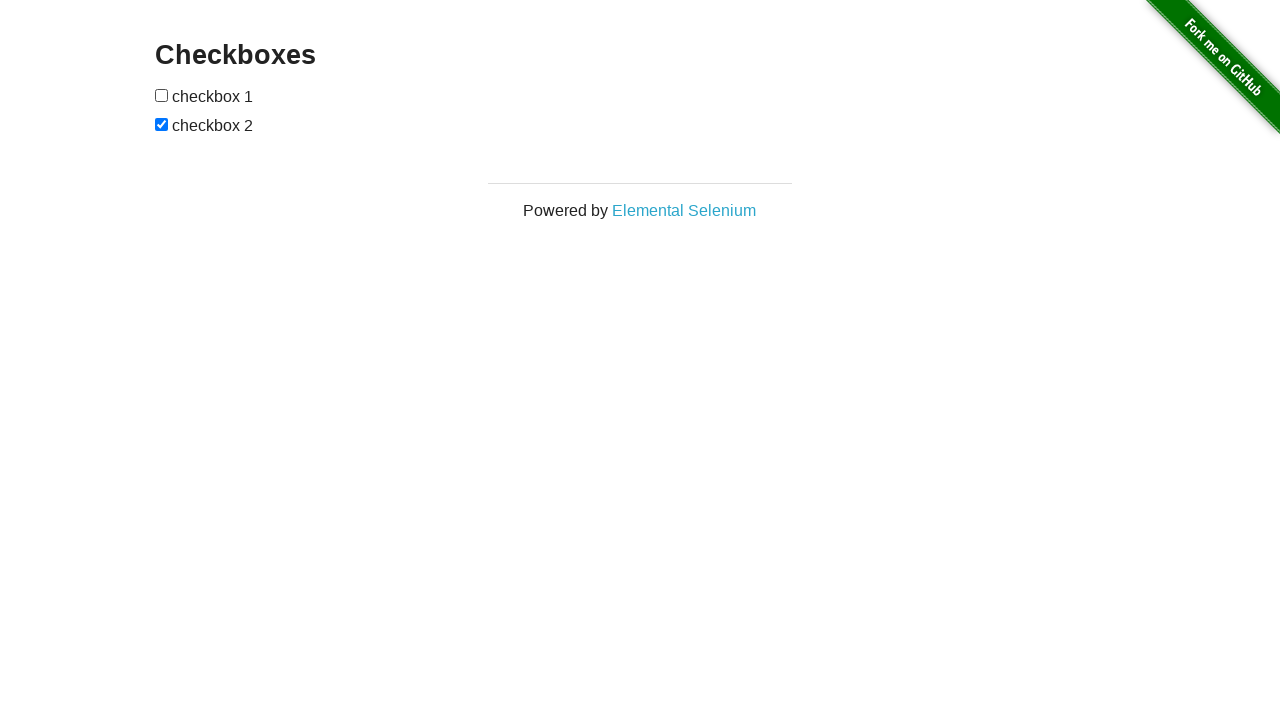

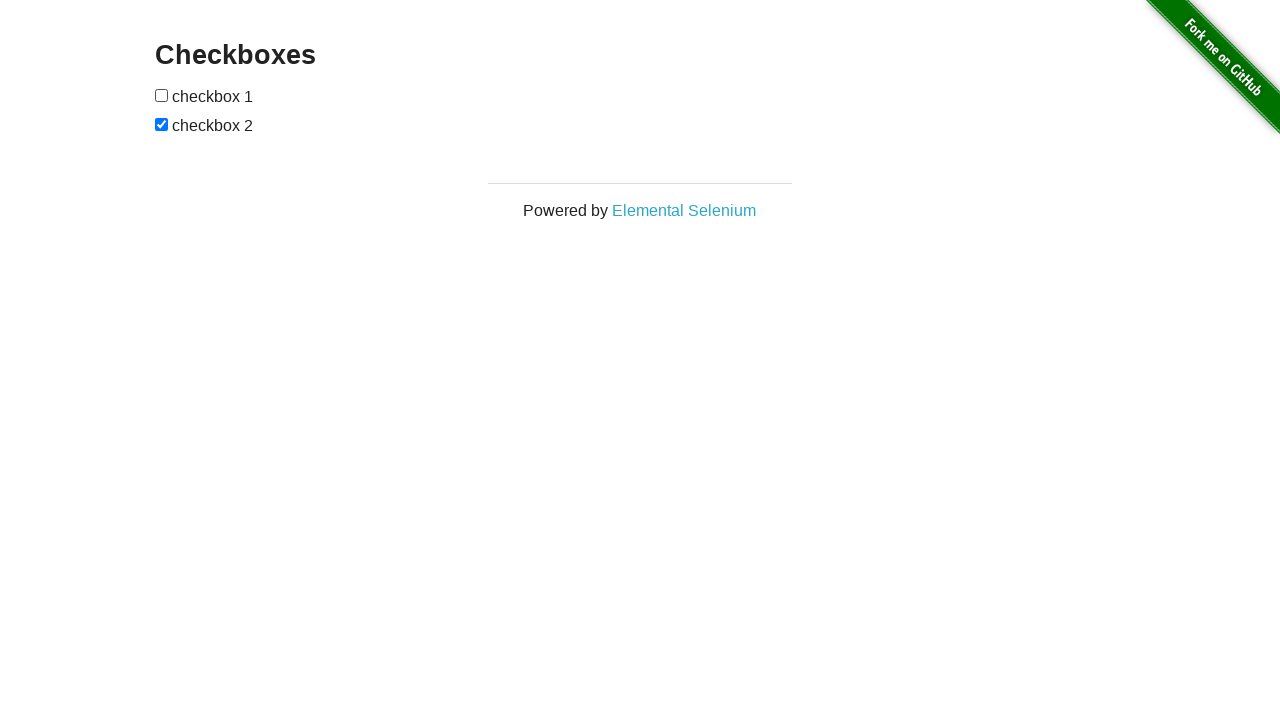